Tests file upload functionality by selecting a file via the file input and clicking the upload button to submit it.

Starting URL: https://the-internet.herokuapp.com/upload

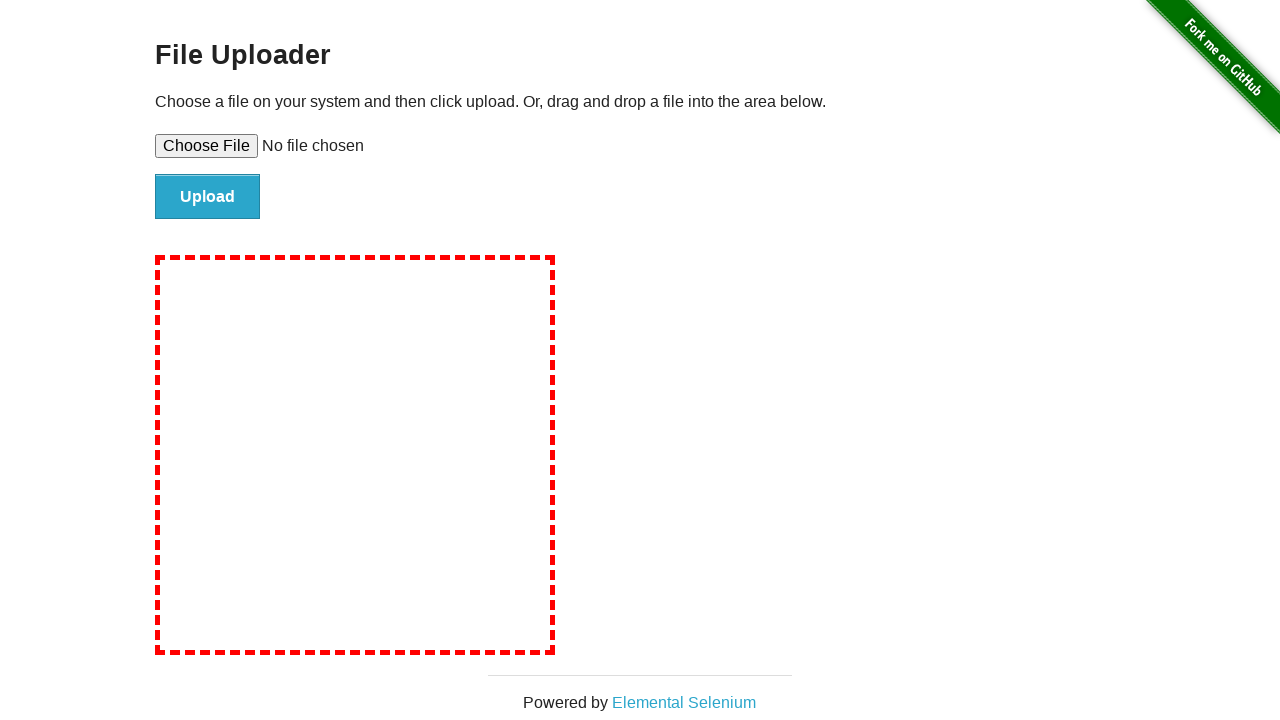

Created temporary test file for upload
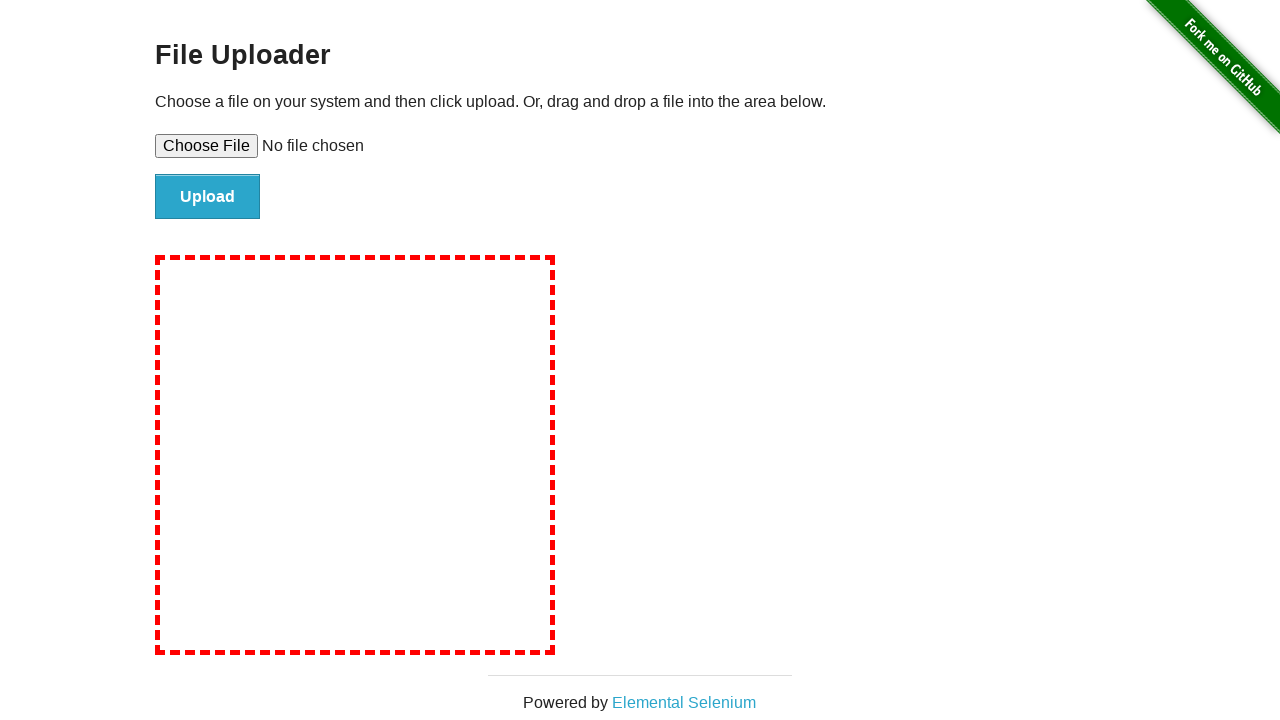

Selected file via file input element
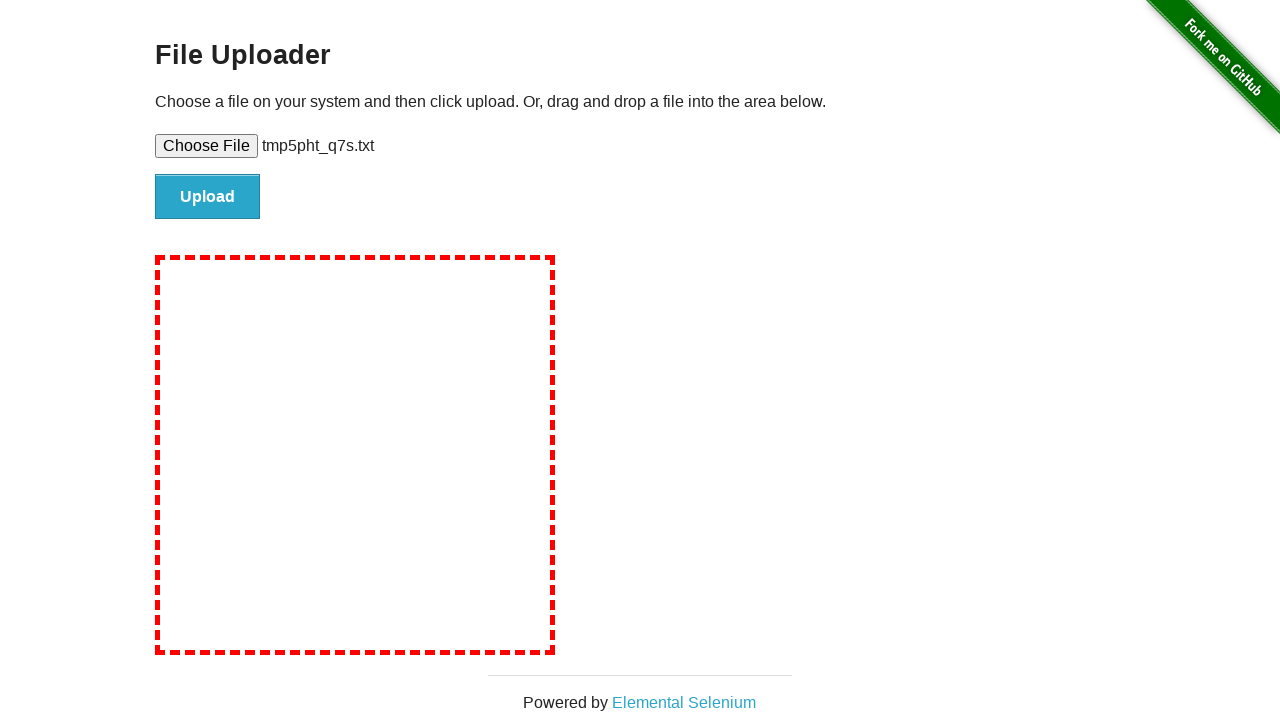

Clicked upload button to submit file at (208, 197) on input#file-submit
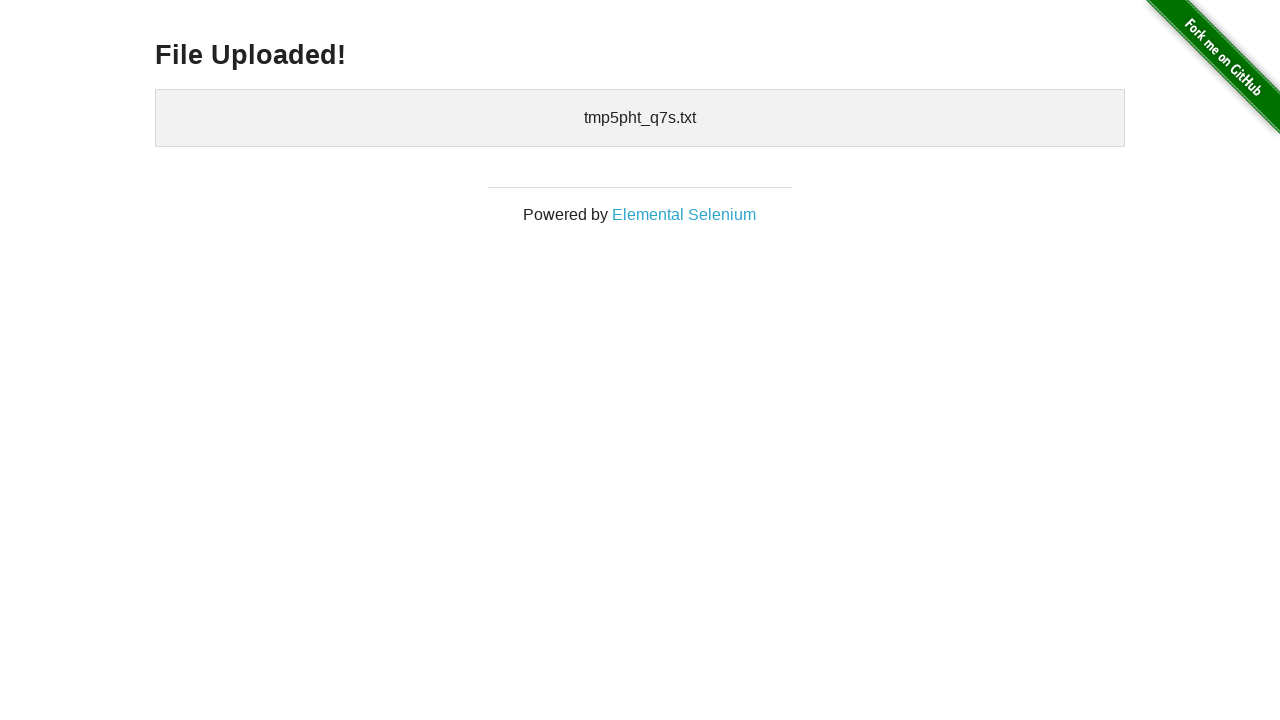

Upload confirmation page loaded with heading element
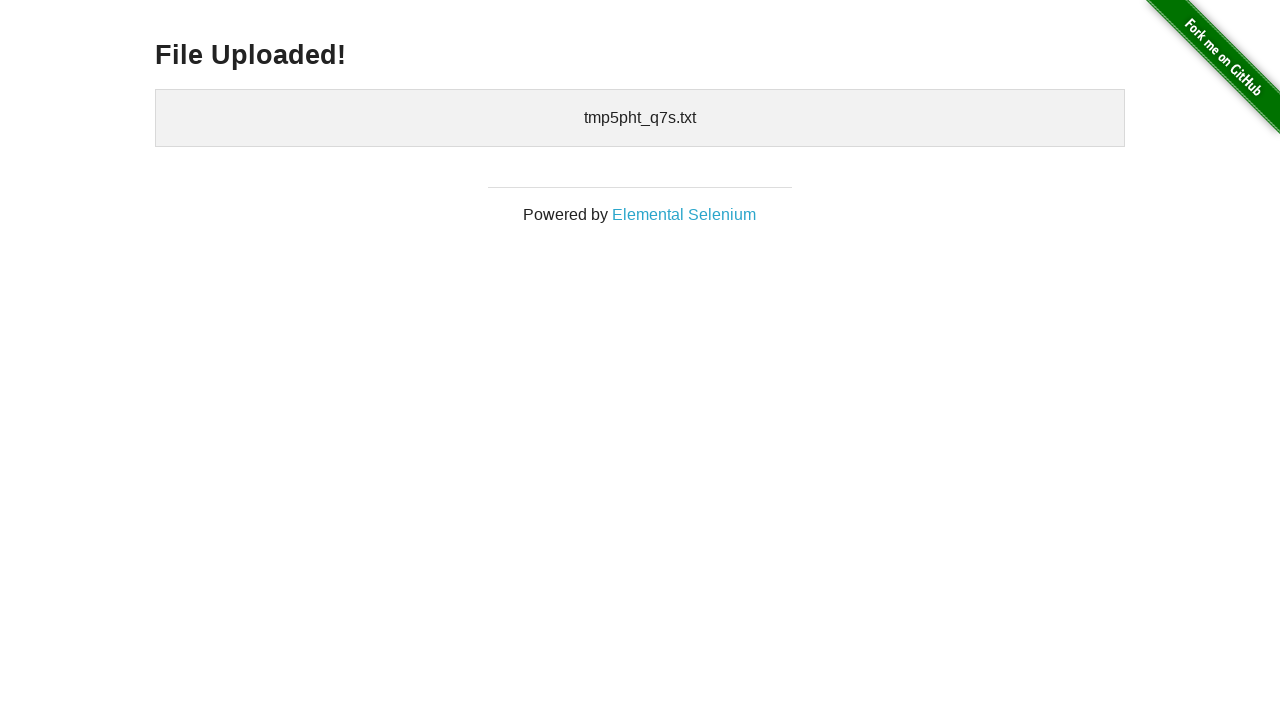

Cleaned up temporary test file
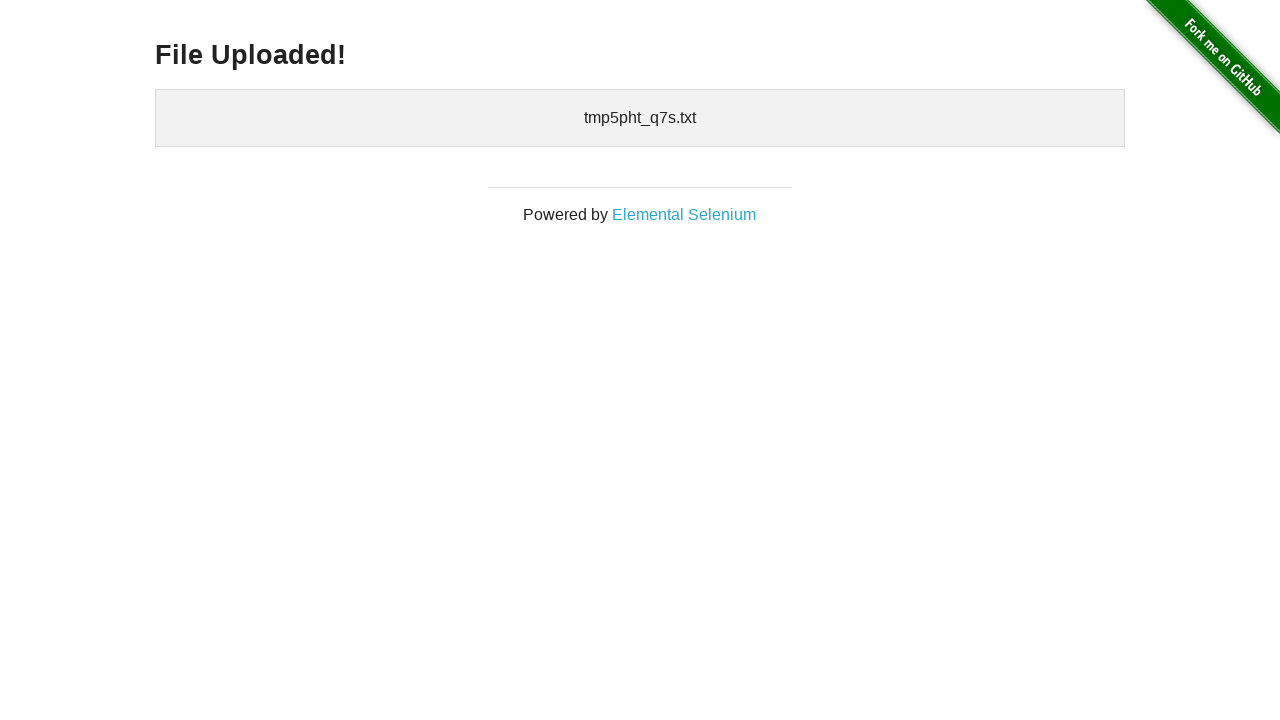

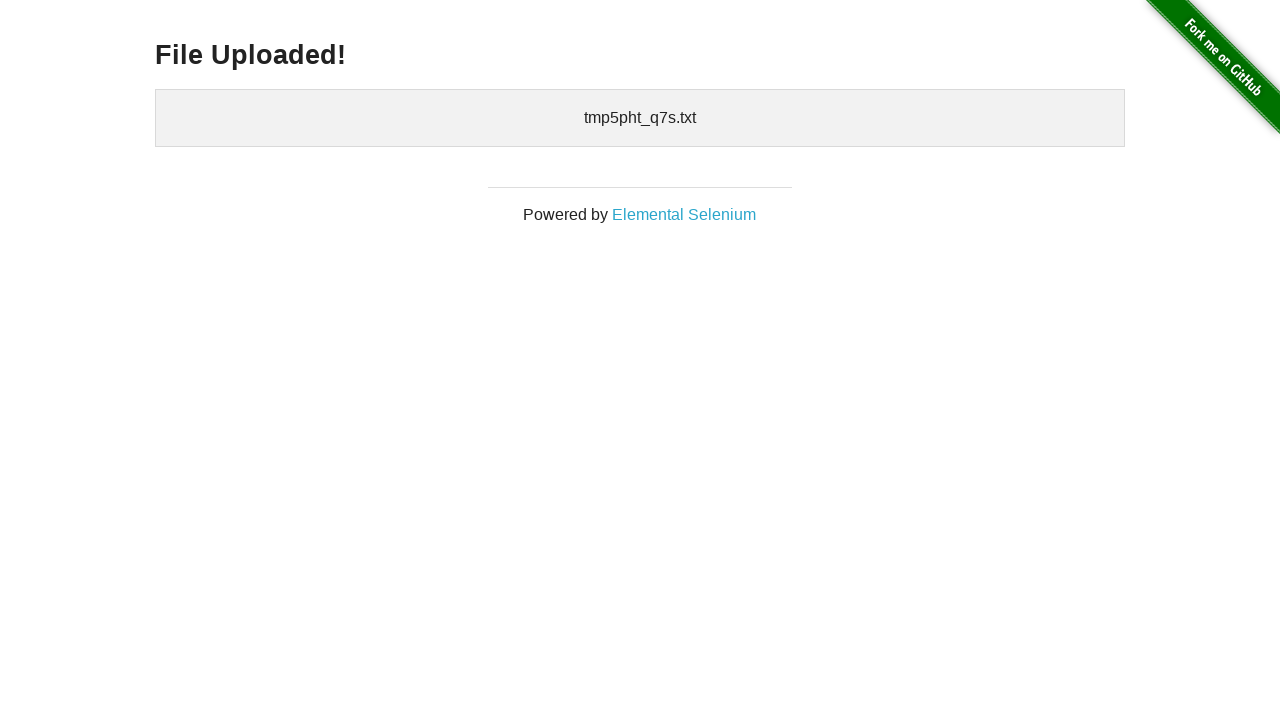